Tests click functionality by clicking on the first dropdown toggle element on the Green University website navigation menu.

Starting URL: https://green.edu.bd/

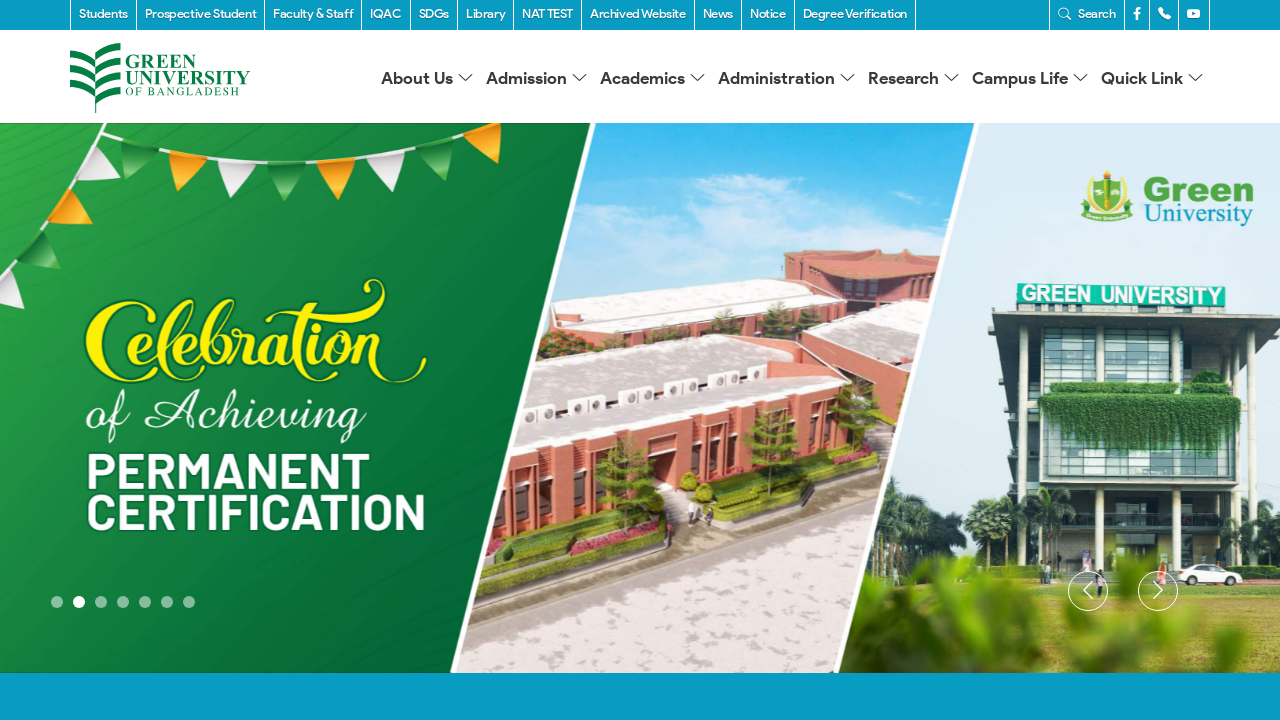

Waited for dropdown toggle elements to be present
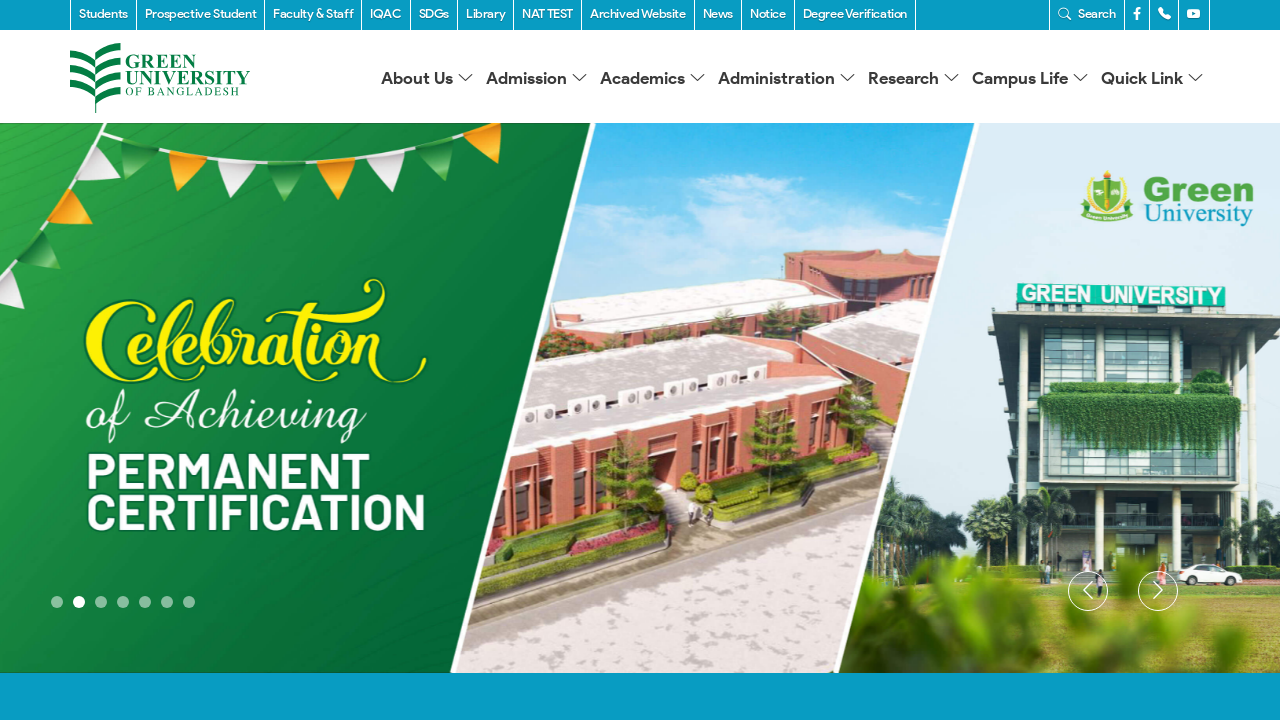

Located all dropdown toggle elements on Green University navigation menu
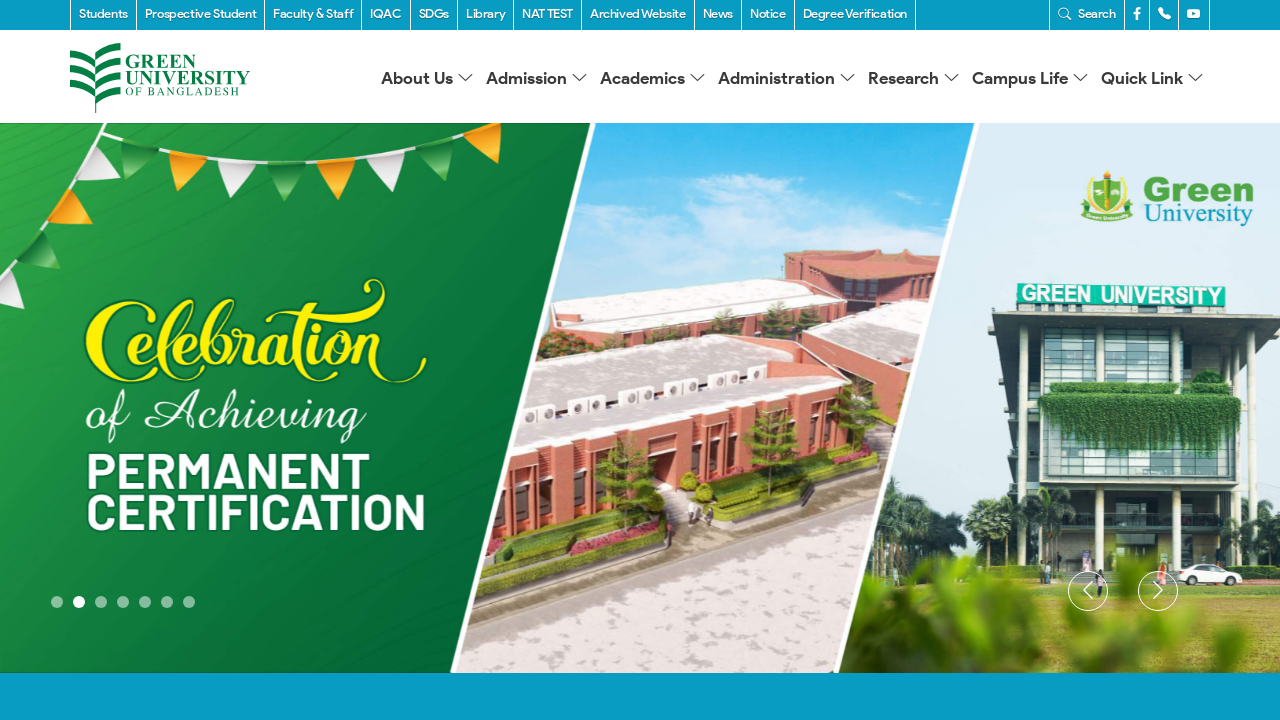

Clicked the first dropdown toggle element in the navigation menu at (1136, 17) on .dropdown-toggle >> nth=0
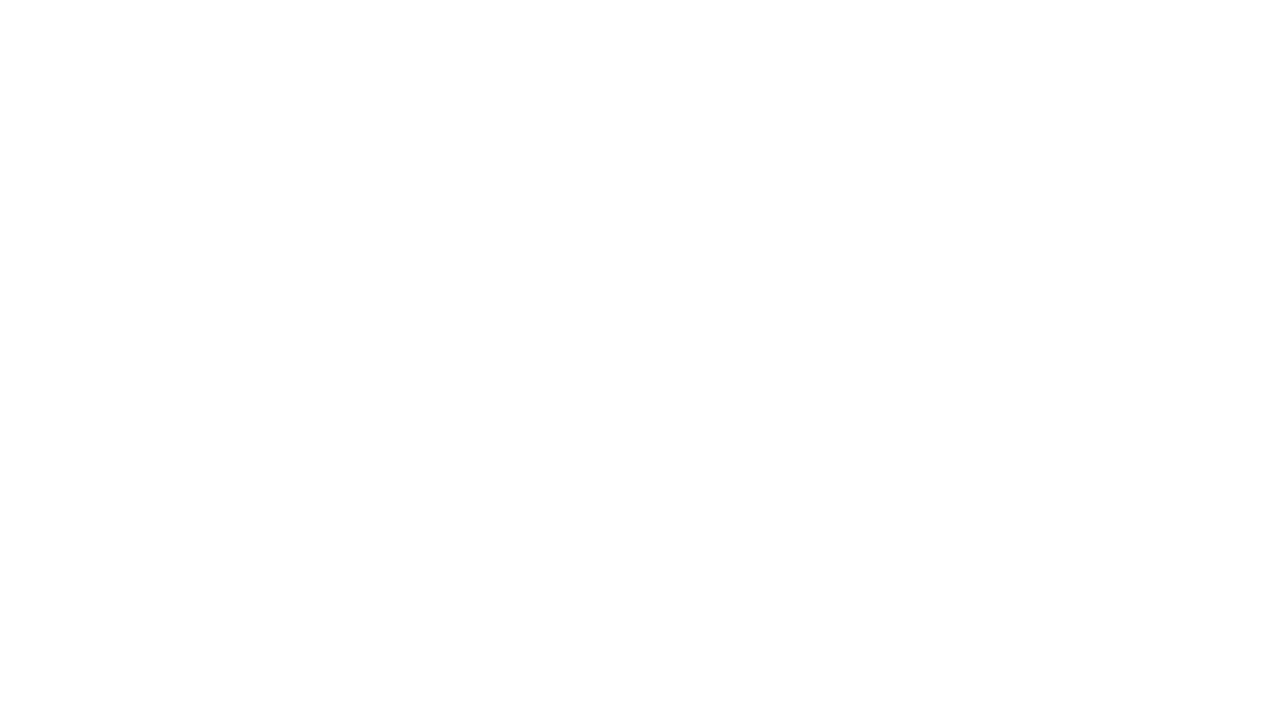

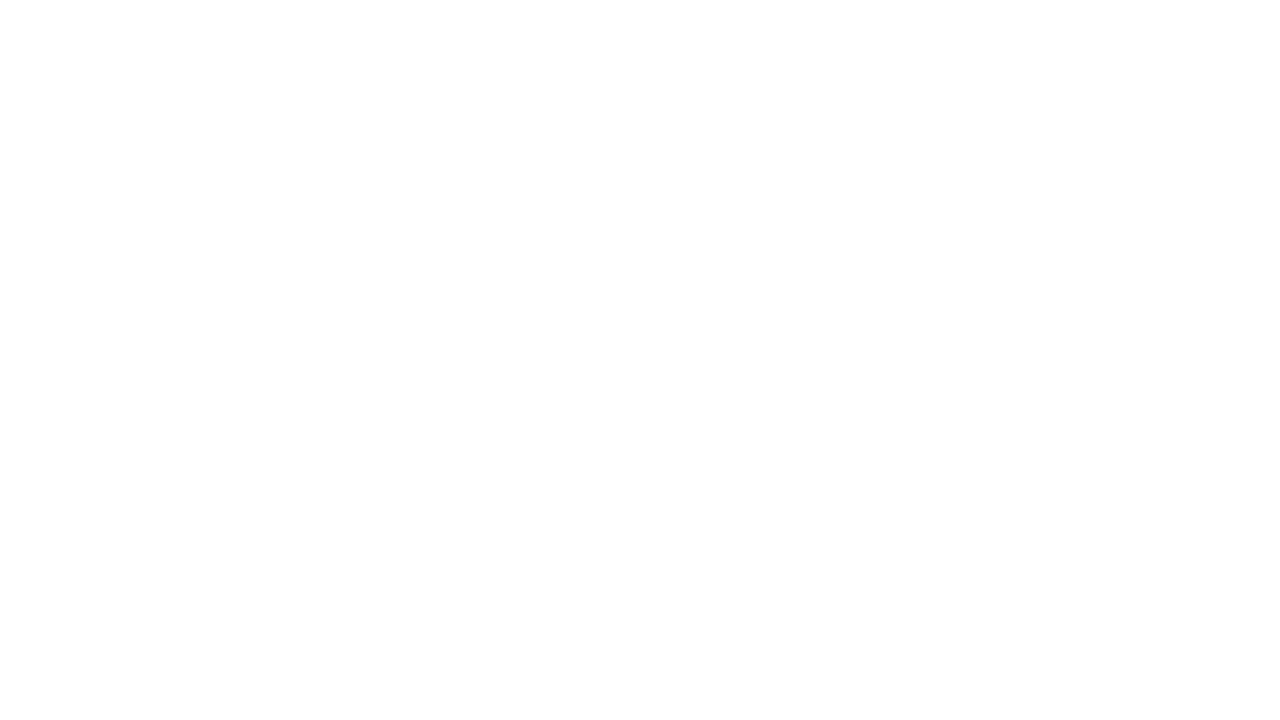